Tests Vue dropdown selection by clicking the dropdown toggle and selecting an option from the menu

Starting URL: https://mikerodham.github.io/vue-dropdowns/

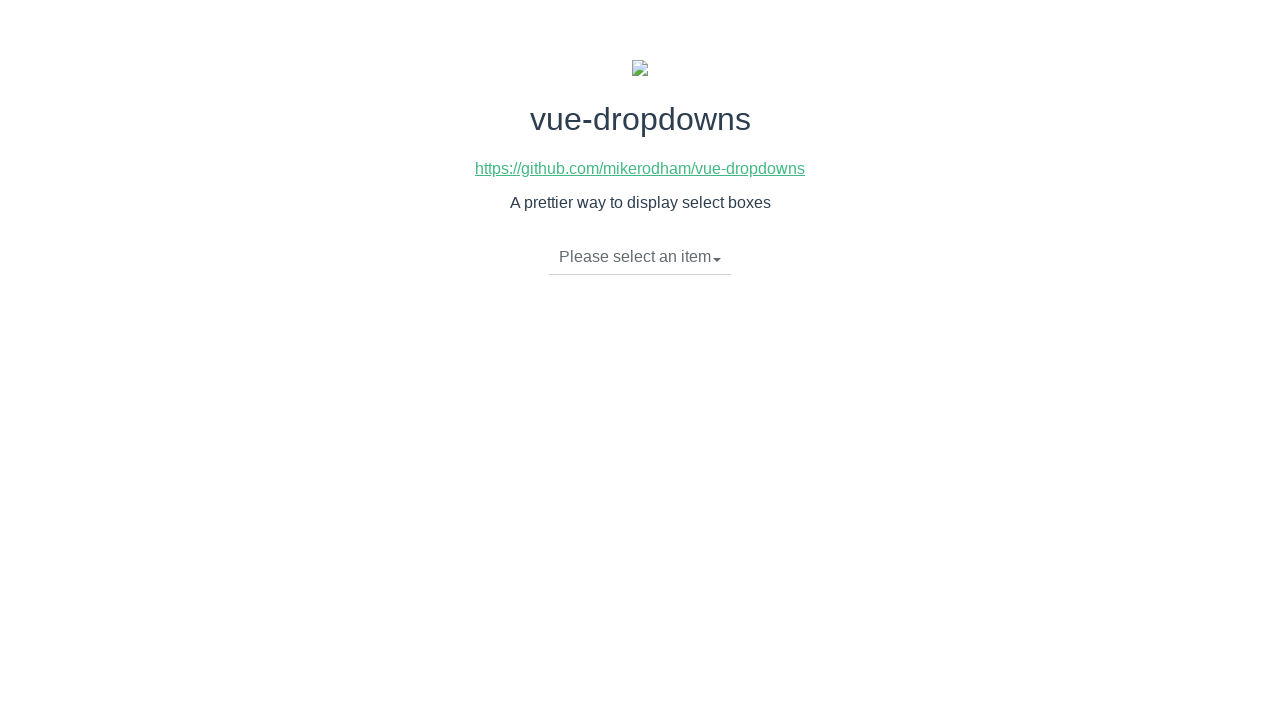

Clicked dropdown toggle to open menu at (640, 257) on xpath=//li[@class='dropdown-toggle']
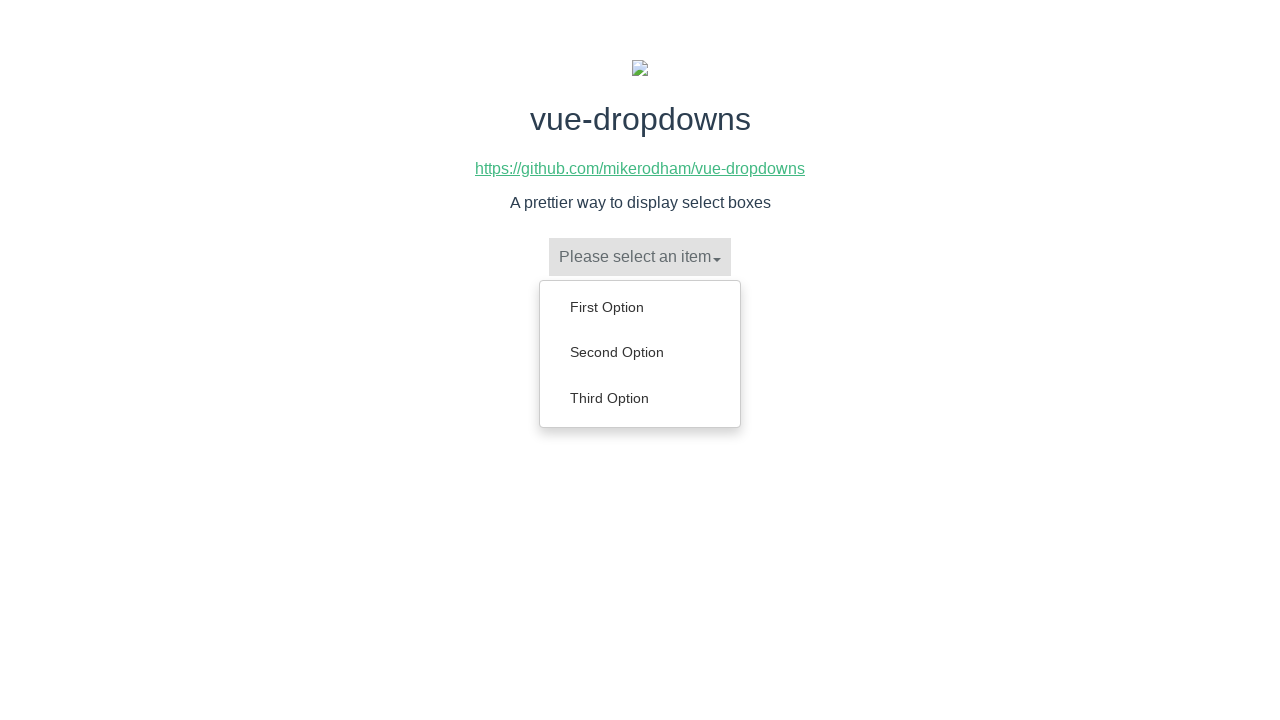

Dropdown menu items loaded
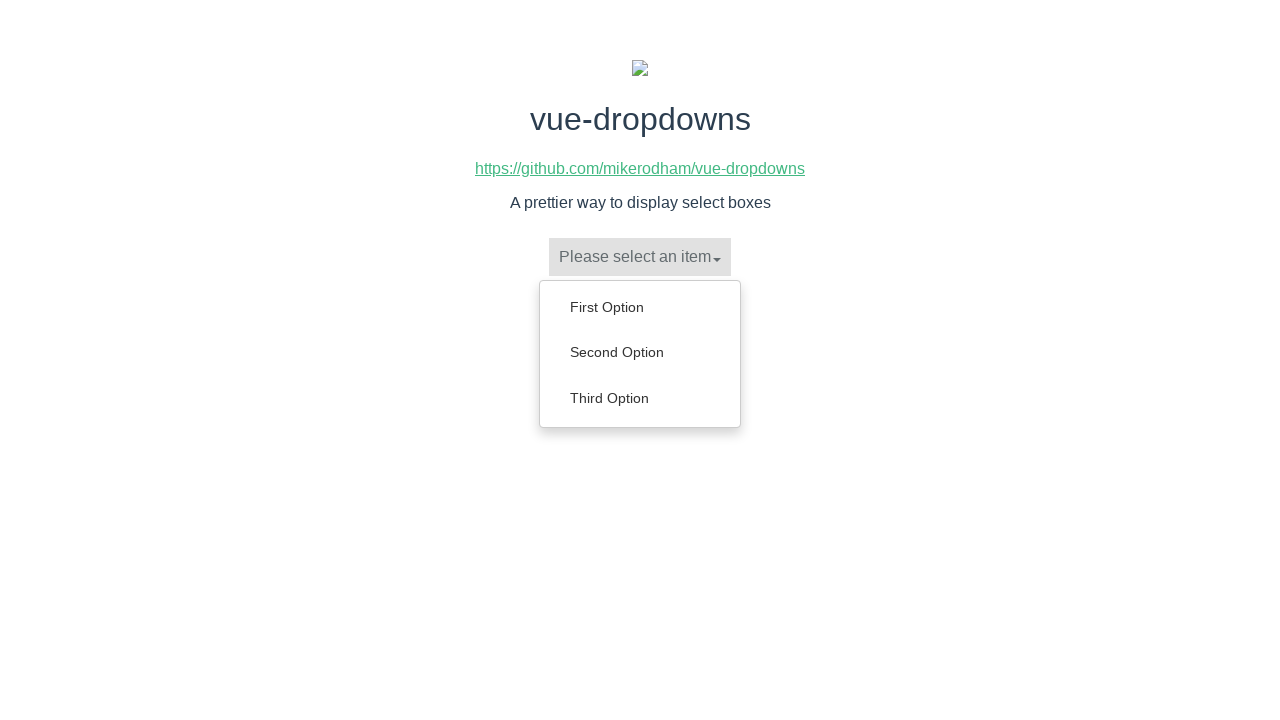

Retrieved all dropdown menu items
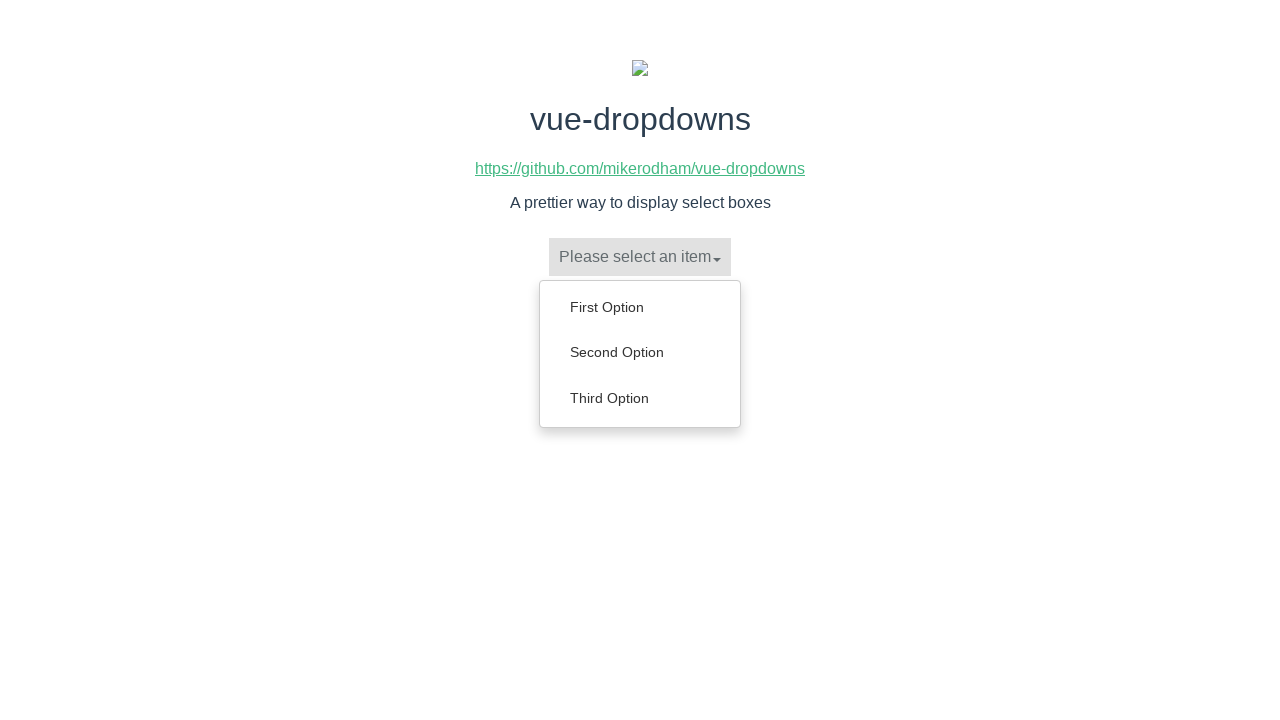

Clicked 'Third Option' from dropdown menu
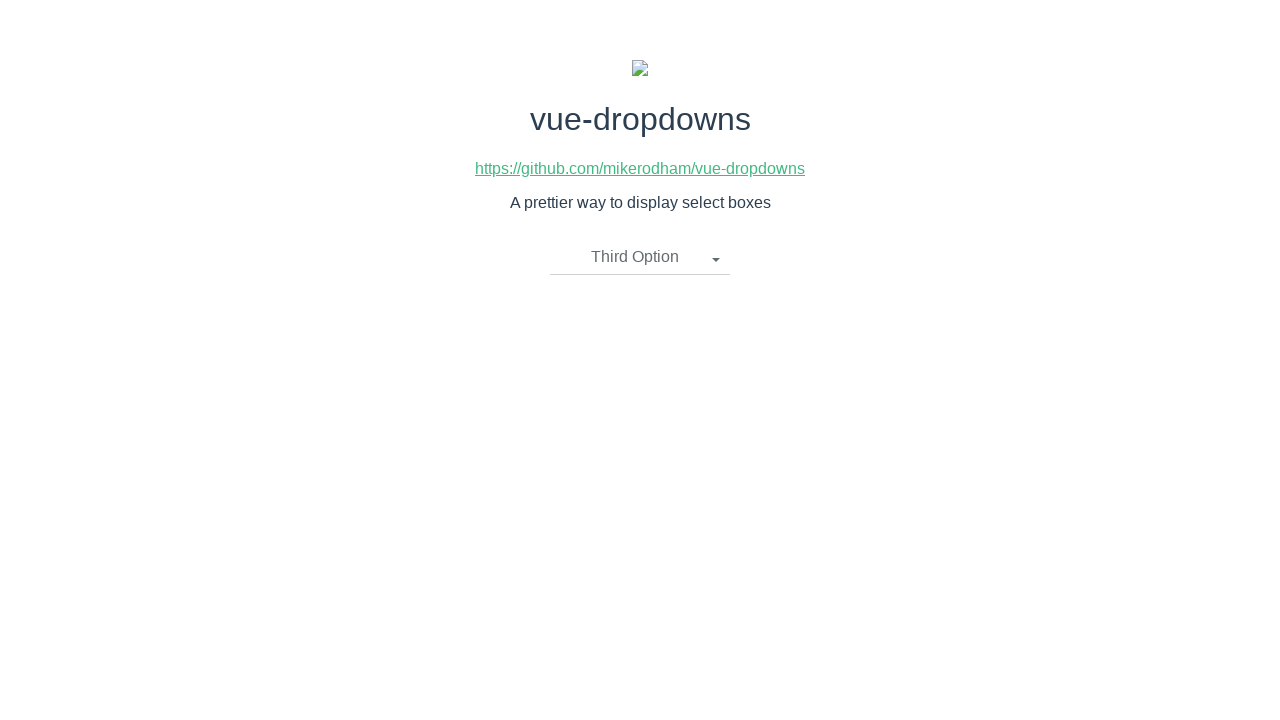

Verified that dropdown selection is 'Third Option'
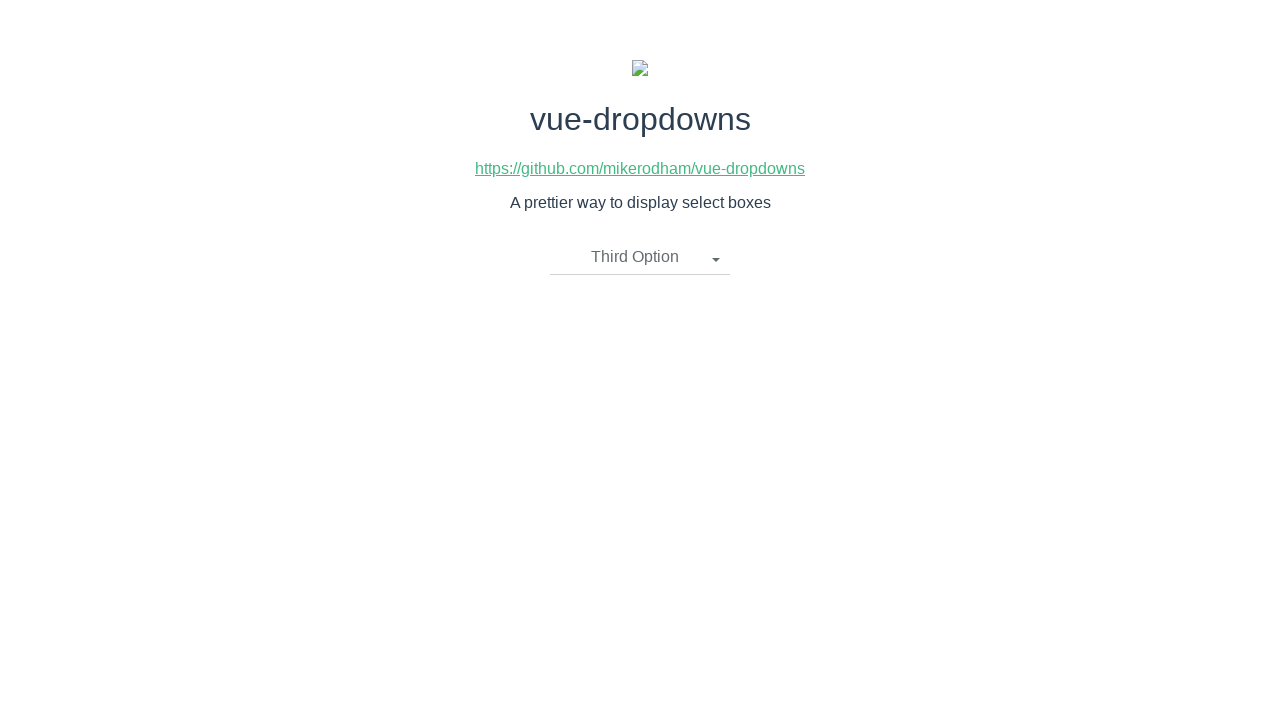

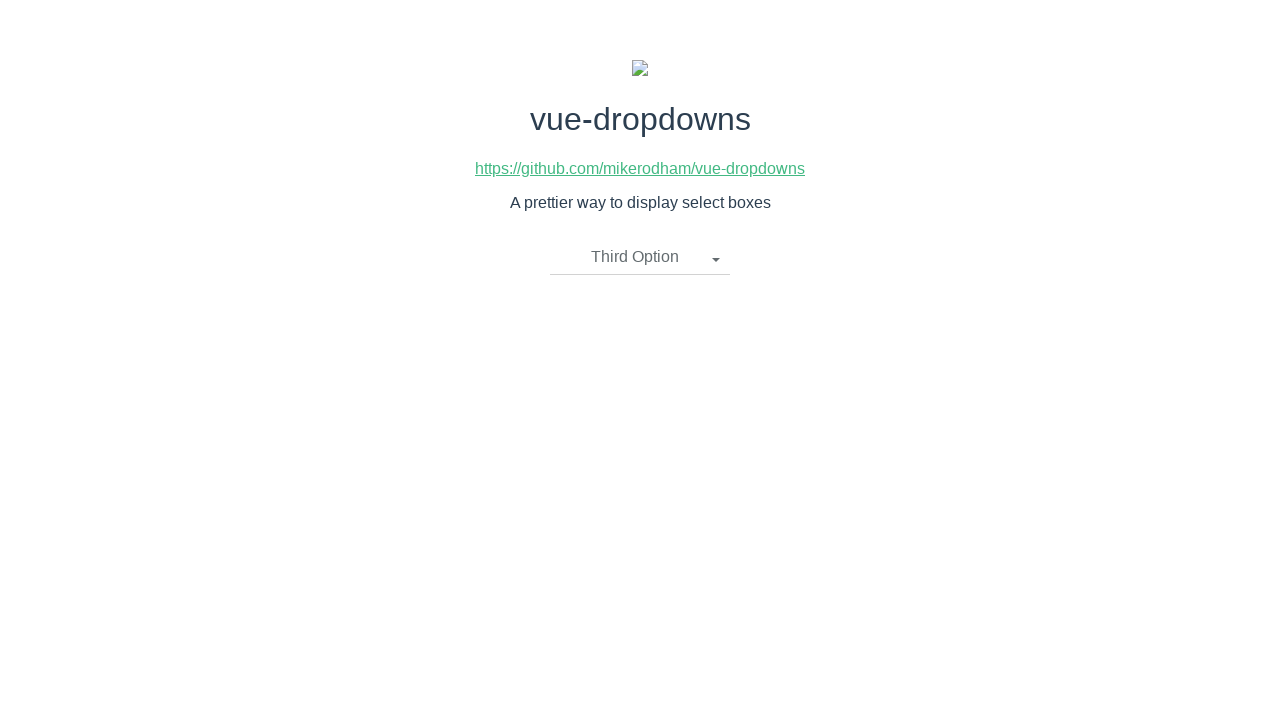